Tests a form with dynamic attributes by filling in full name, email, event date, and additional details fields, then submitting the form and verifying the success message appears.

Starting URL: https://training-support.net/webelements/dynamic-attributes

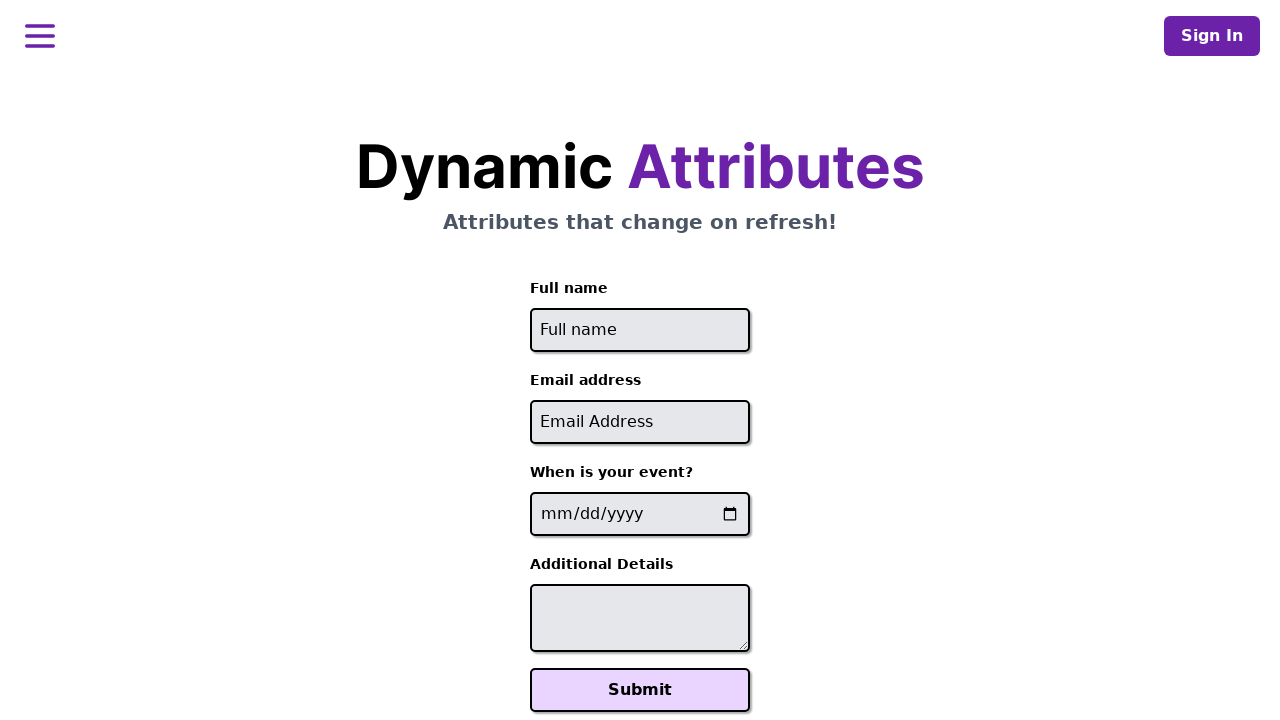

Filled full name field with 'John Mitchell' on input[id^='full-name']
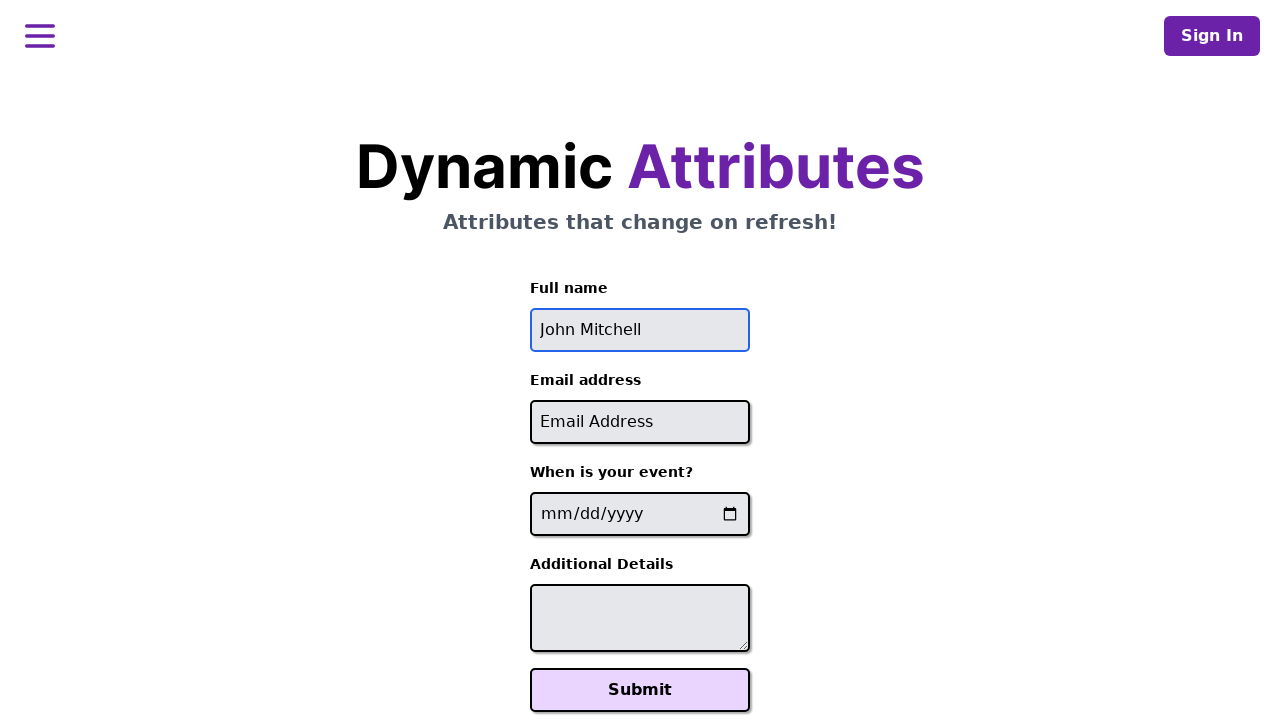

Filled email field with 'john.mitchell@example.com' on input[id*='-email']
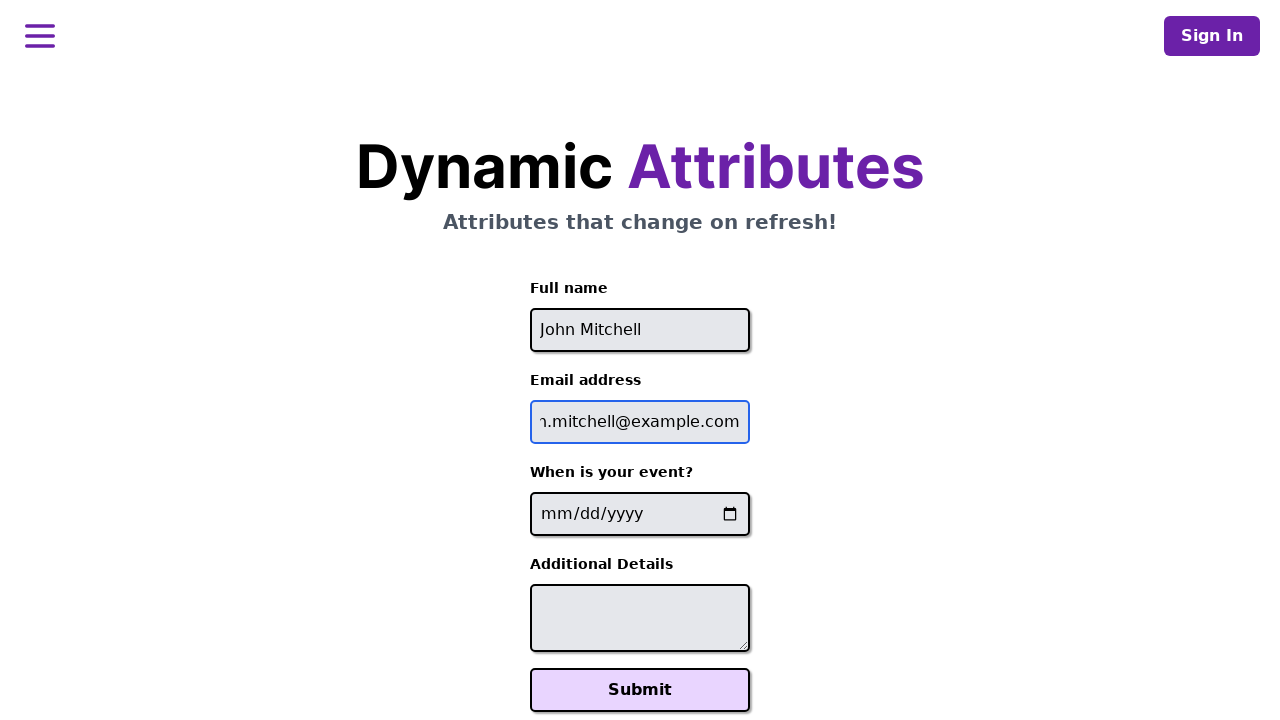

Filled event date field with '2025-06-20' on //label[contains(text(),'event?')]/following-sibling::input[@type='date']
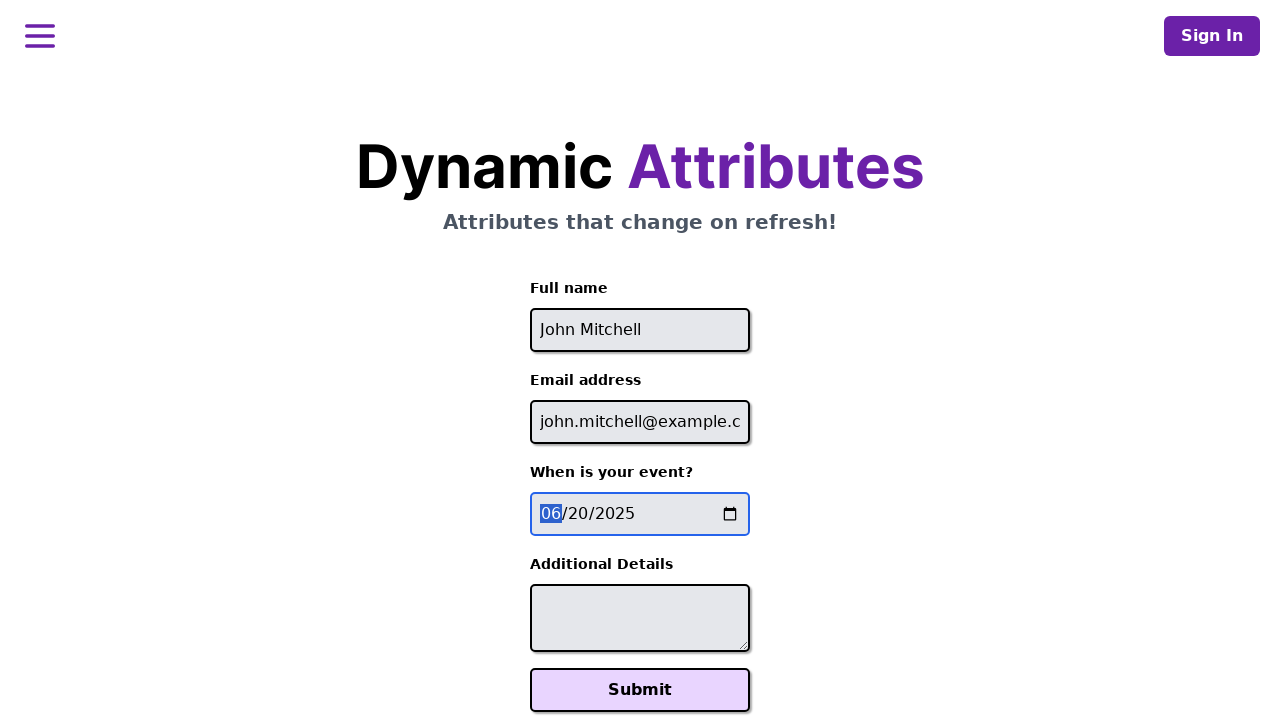

Filled additional details field with 'Looking forward to the workshop' on textarea[id*='-additional-details-']
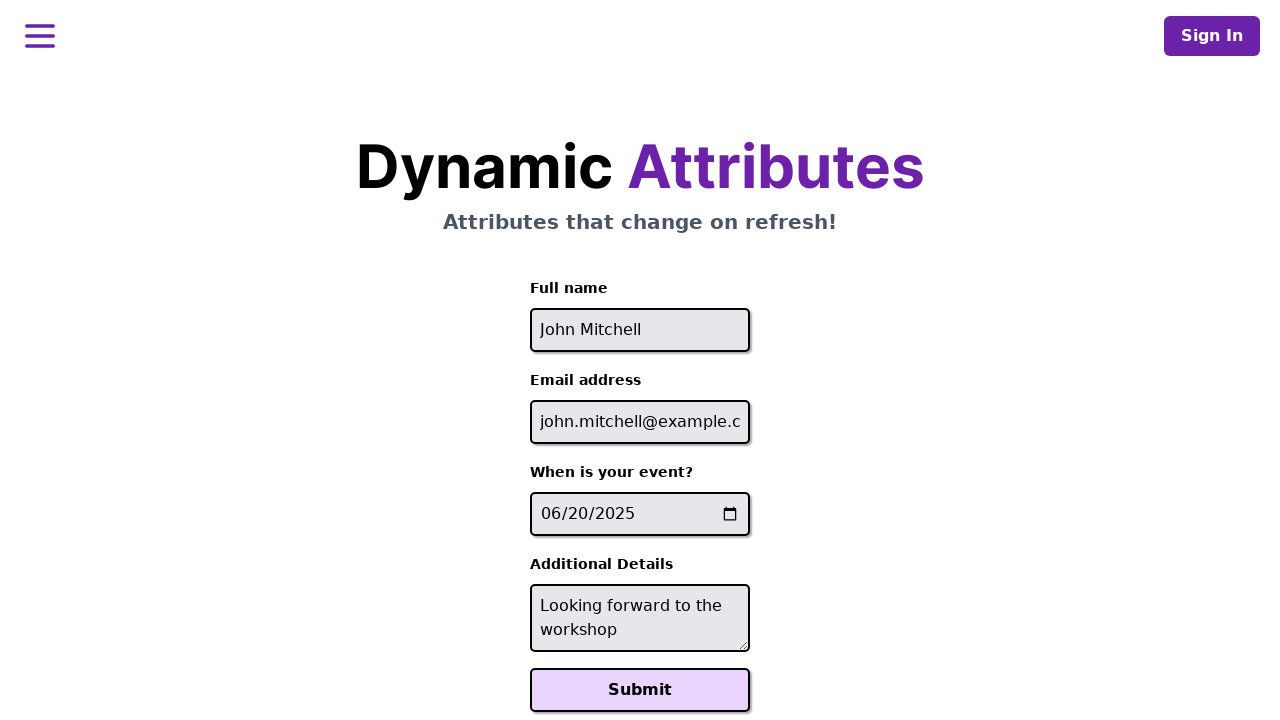

Clicked Submit button to submit the form at (640, 690) on button:text('Submit')
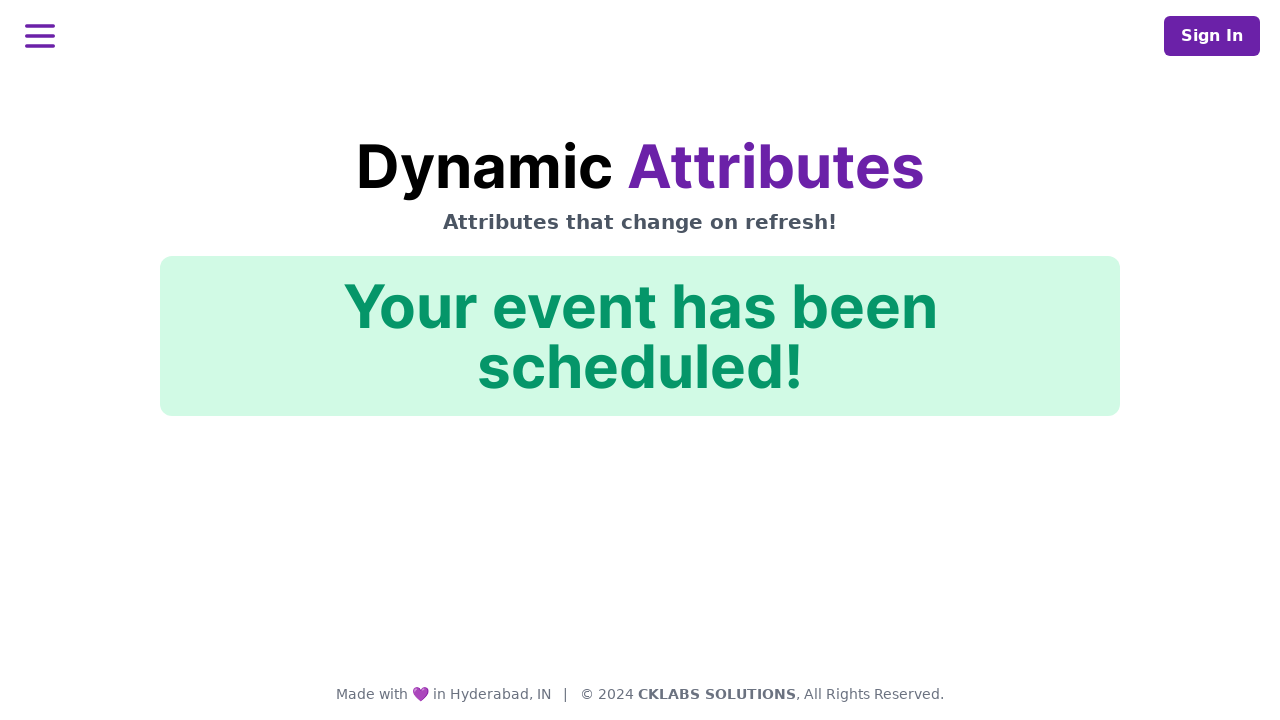

Success message appeared with ID 'action-confirmation'
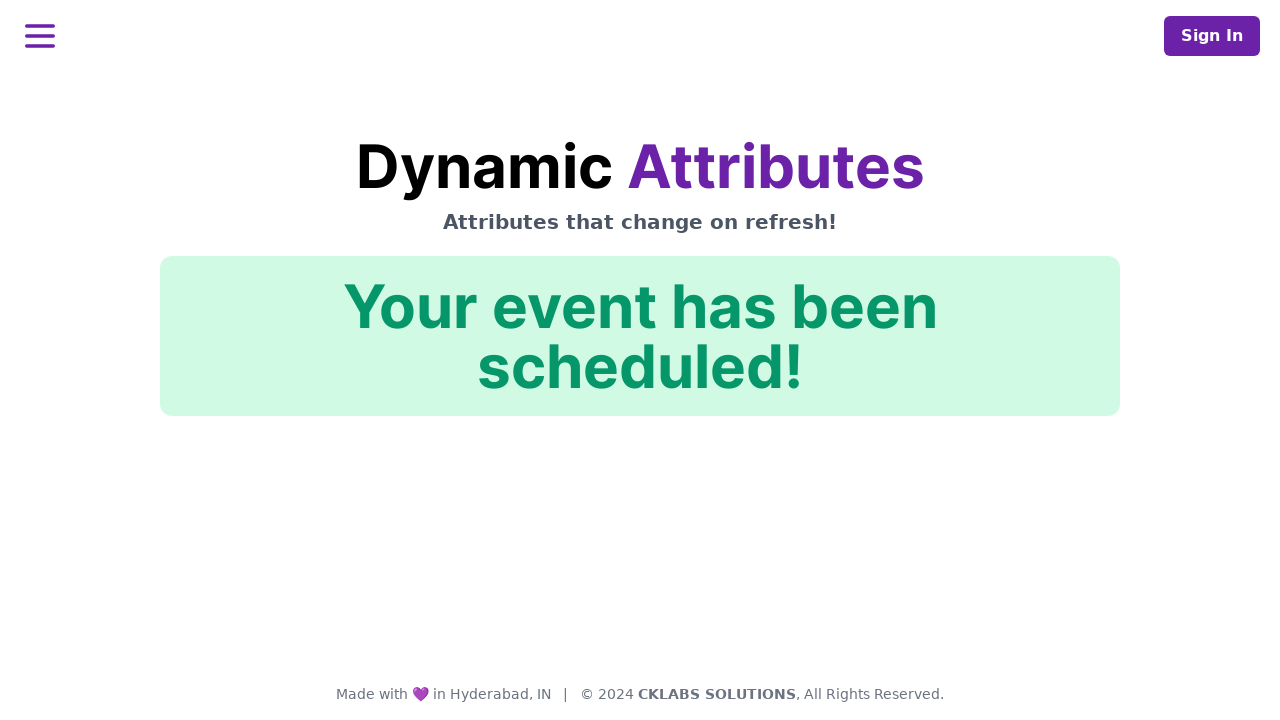

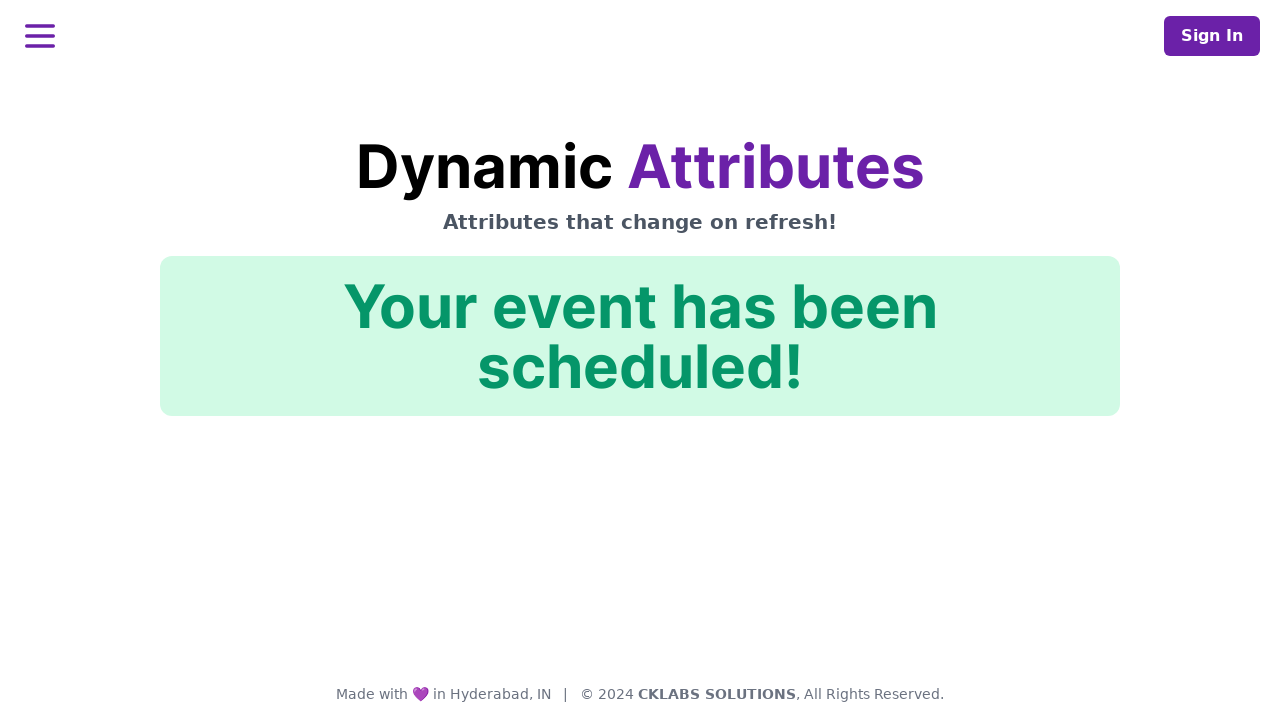